Navigates to Web Sudoku website and verifies the page loads correctly with the expected title and that the Sudoku grid is present

Starting URL: http://view.websudoku.com

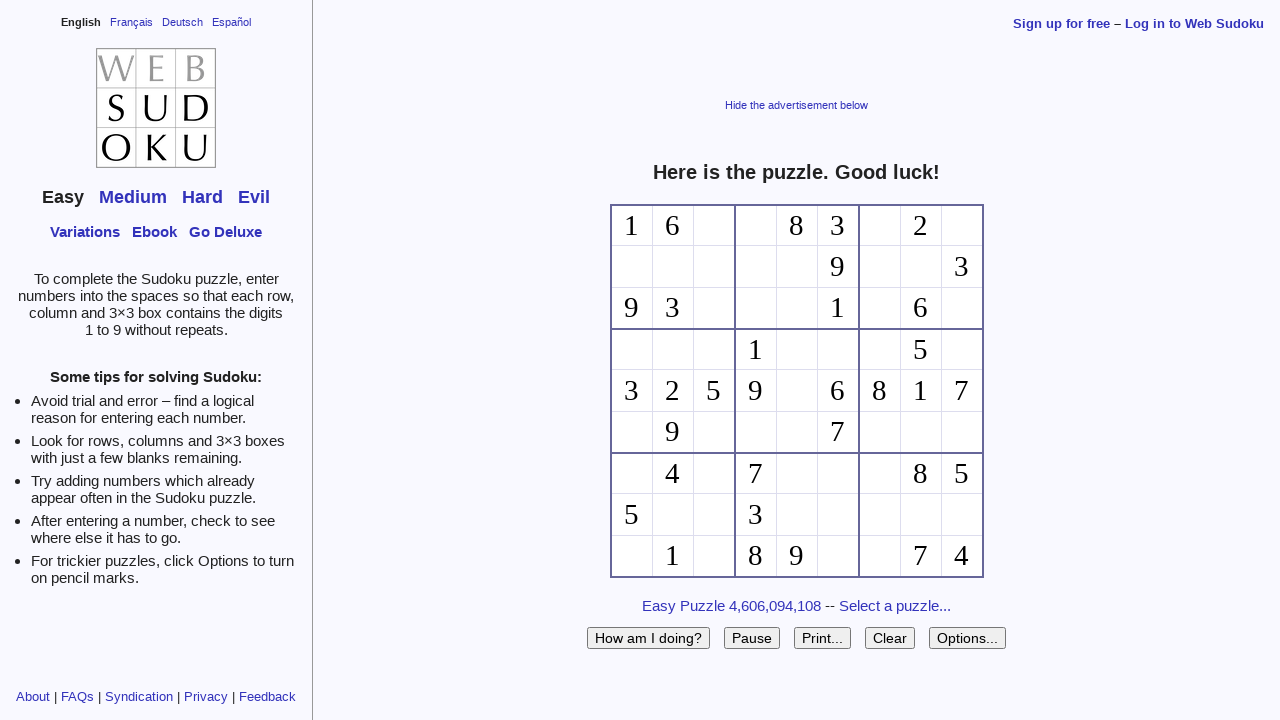

Navigated to Web Sudoku website
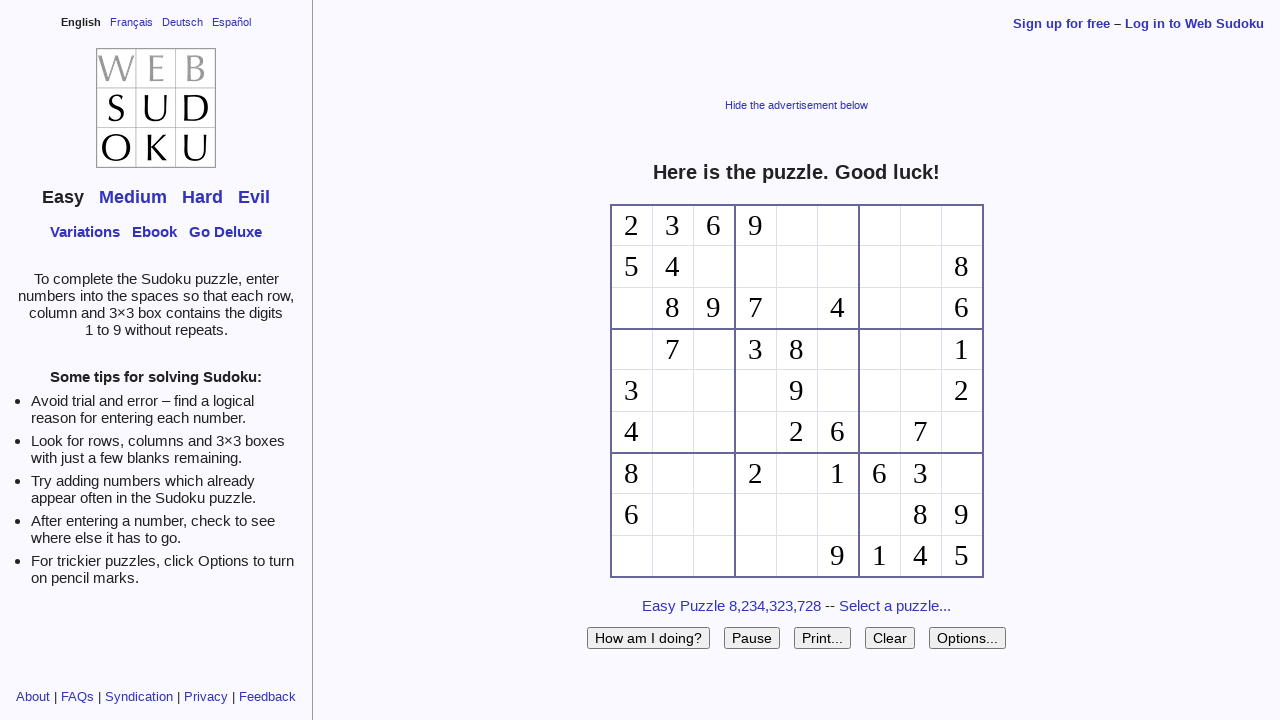

Sudoku grid cell loaded (verified by #f00 selector)
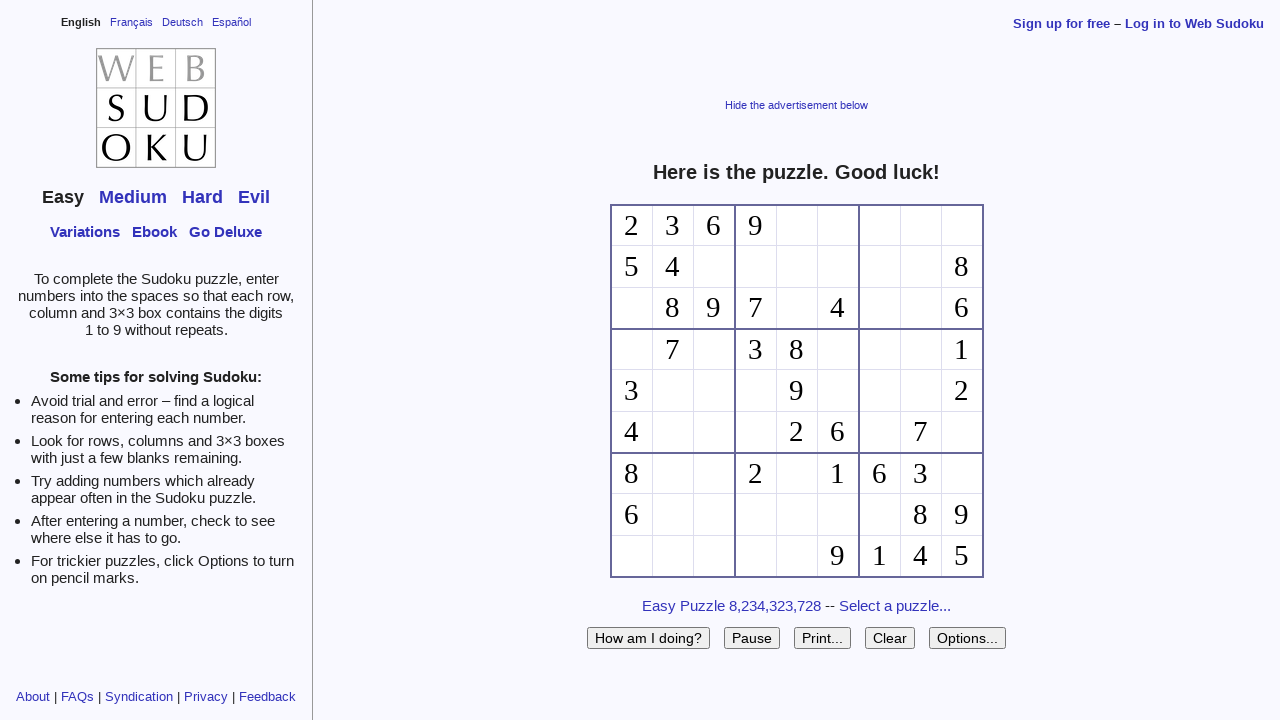

Verified page title is 'Web Sudoku - Billions of Free Sudoku Puzzles to Play Online'
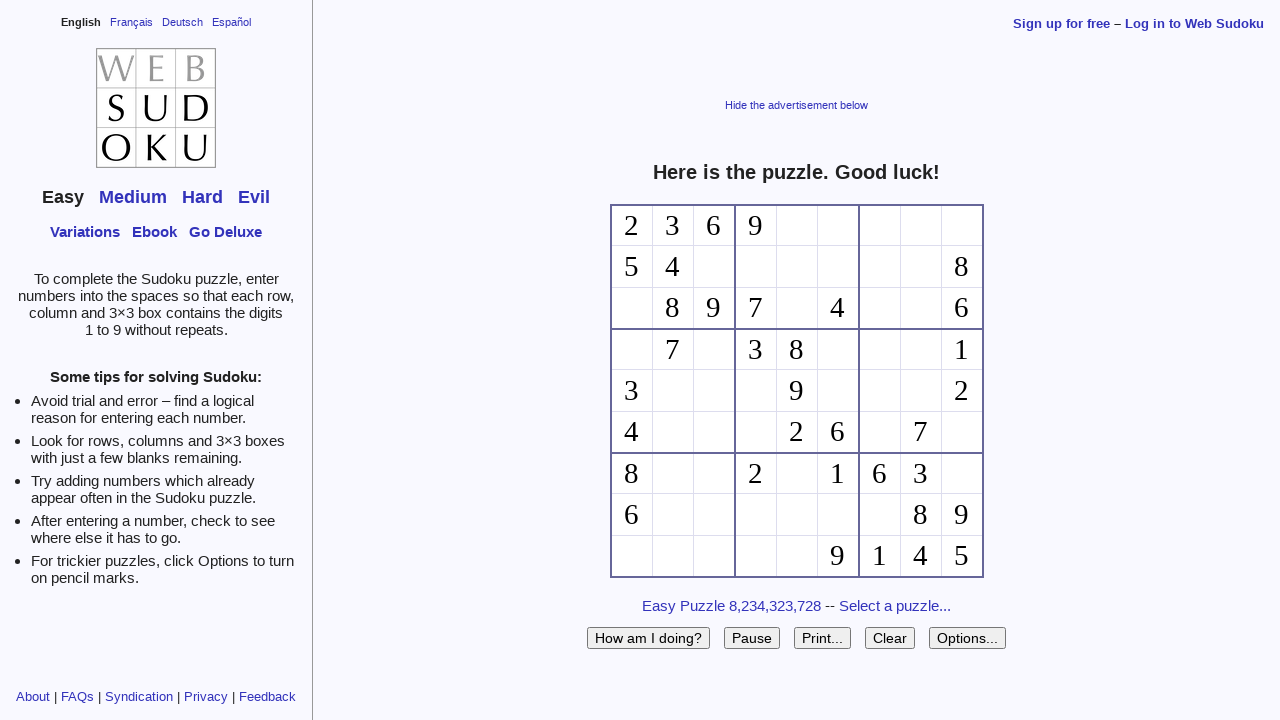

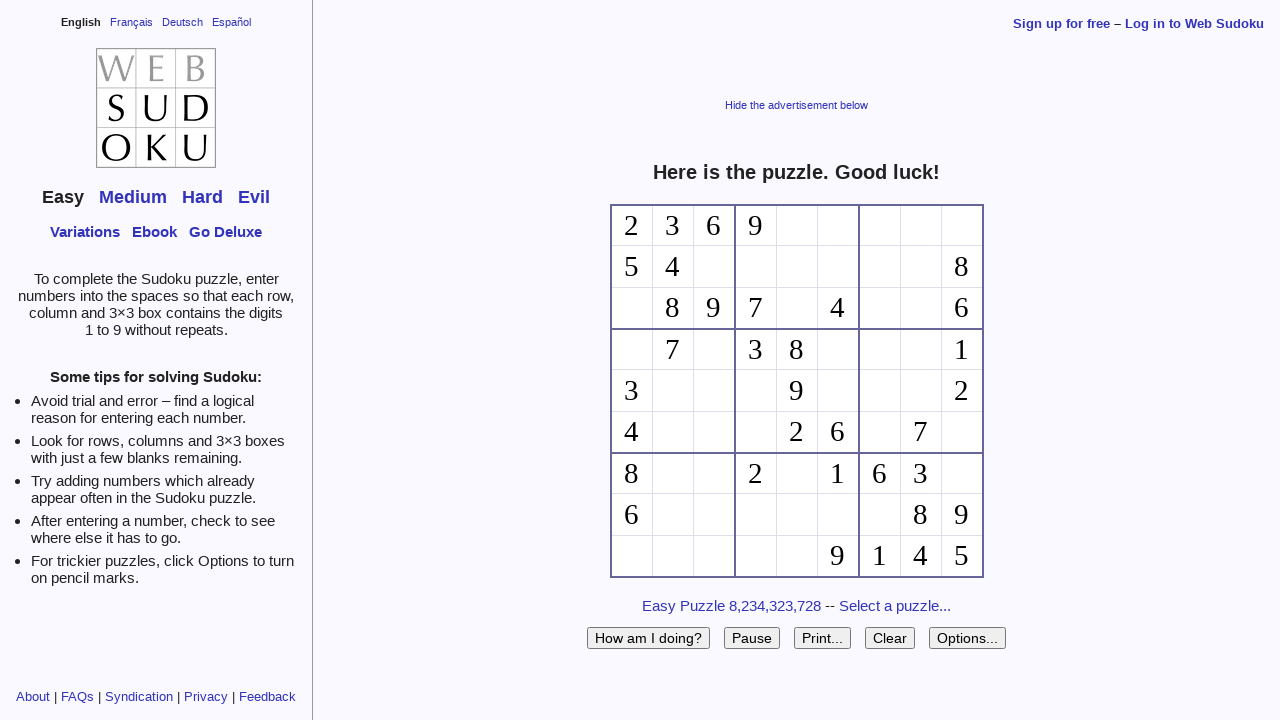